Tests the Taiwan Metro timetable search functionality by selecting a start station and end station from dropdown menus, then submitting the search form to view train schedules.

Starting URL: https://www.tymetro.com.tw/tymetro-new/tw/_pages/travel-guide/timetable-search.php

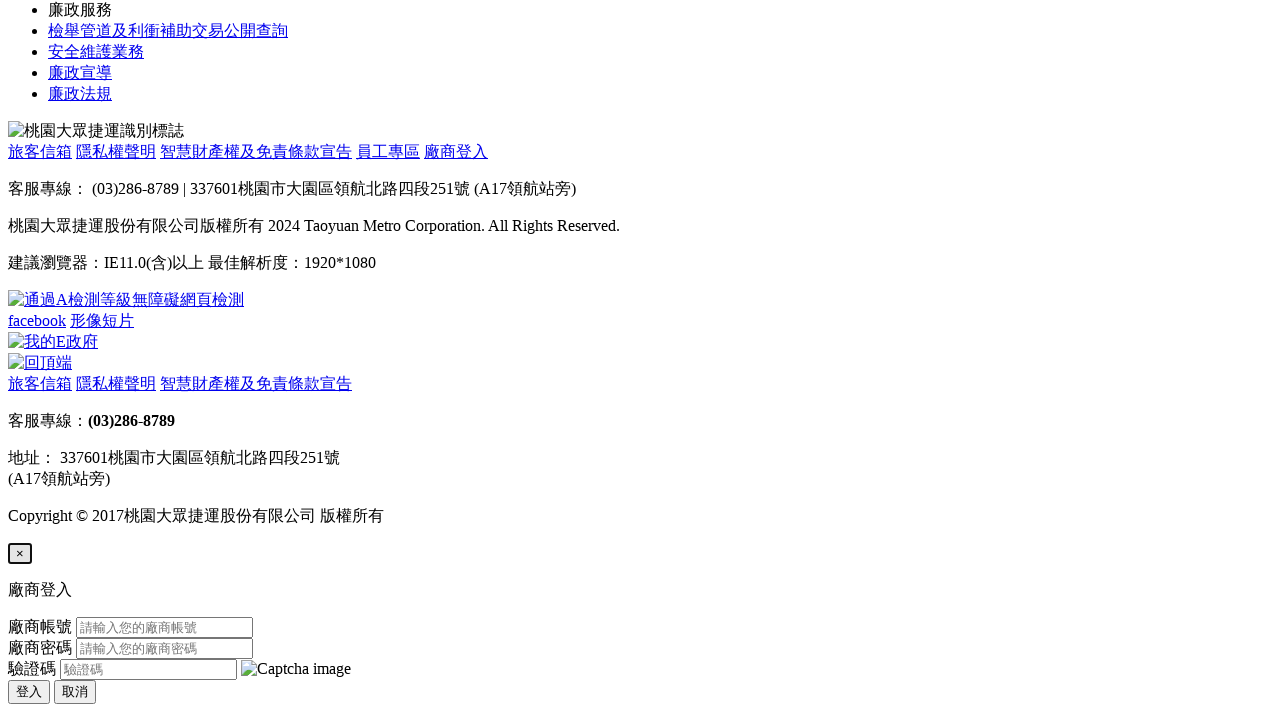

Selected start station A1 台北車站 from dropdown on select[name='start_station']
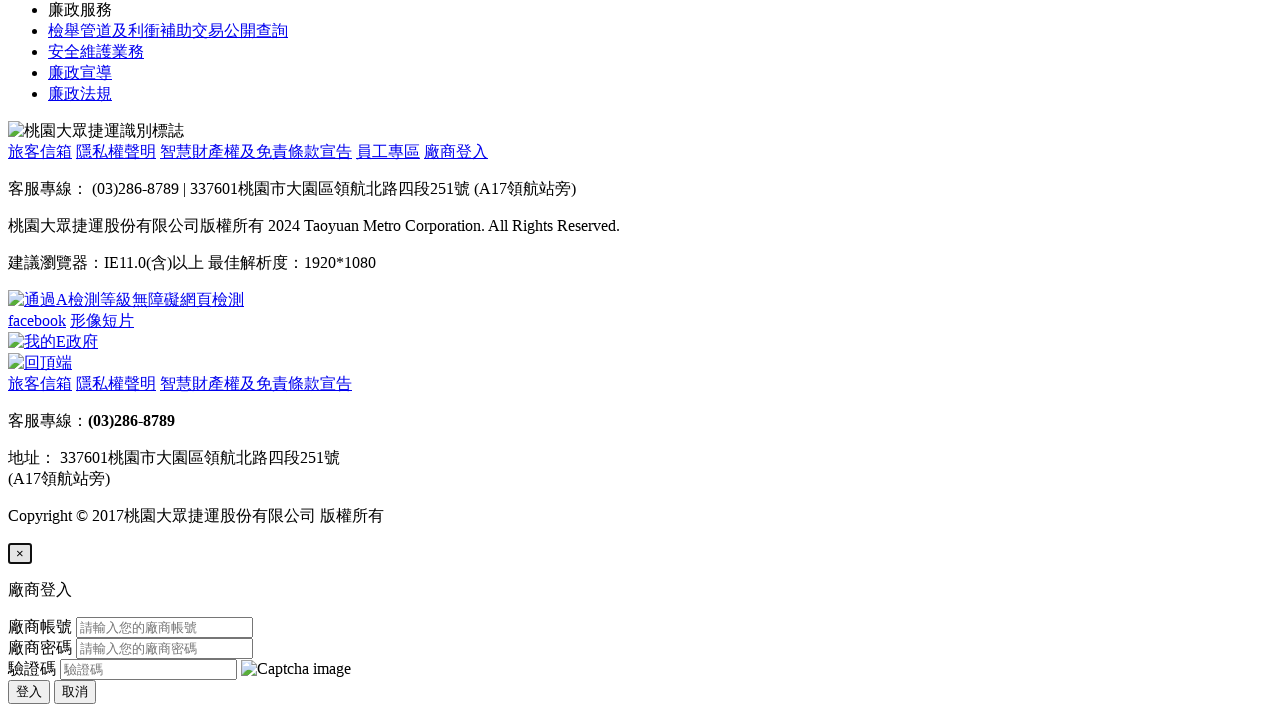

Selected end station A12 機場第一航廈站 from dropdown on select[name='end_station']
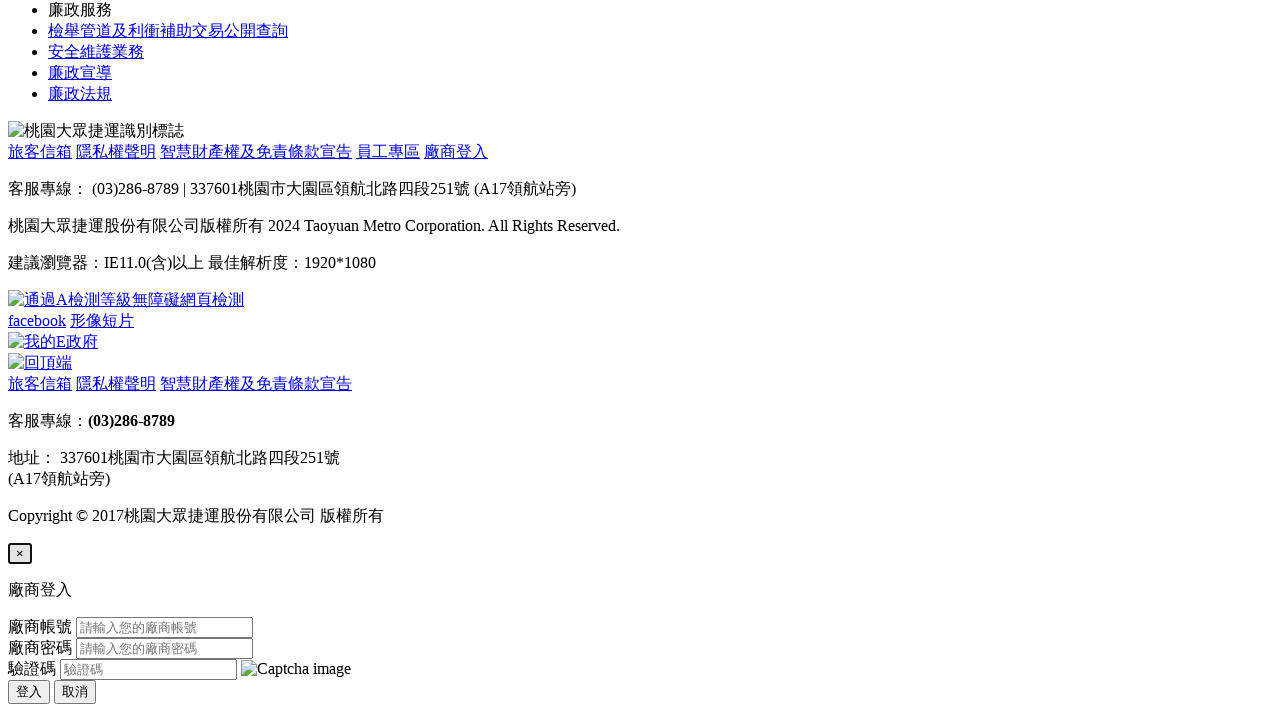

Clicked submit button to search for train schedules at (45, 360) on button.btn.btn-lg
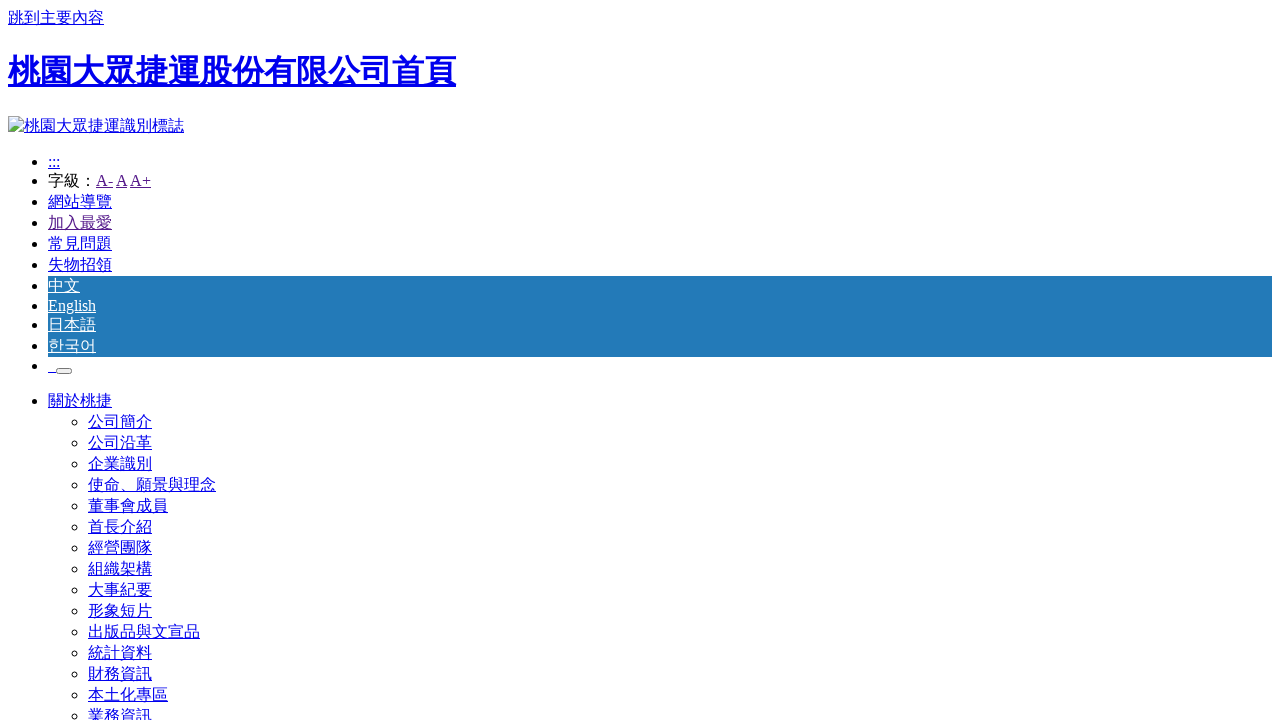

Train timetable results table loaded successfully
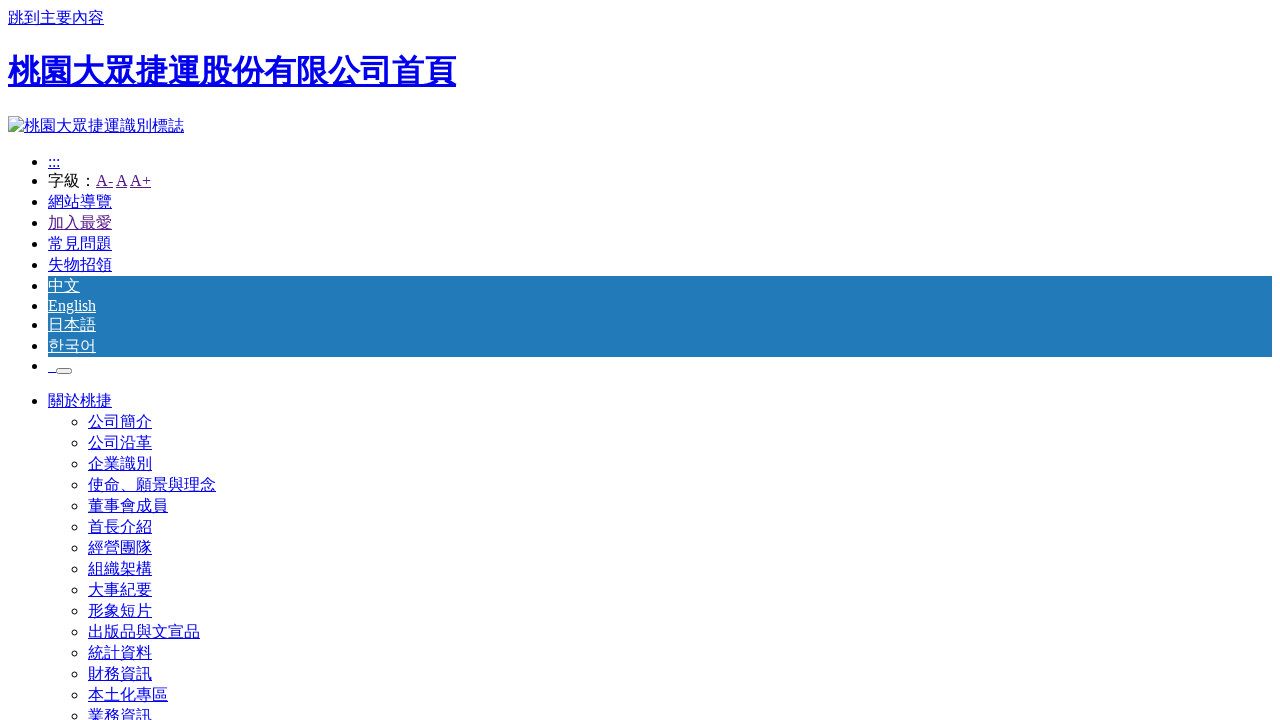

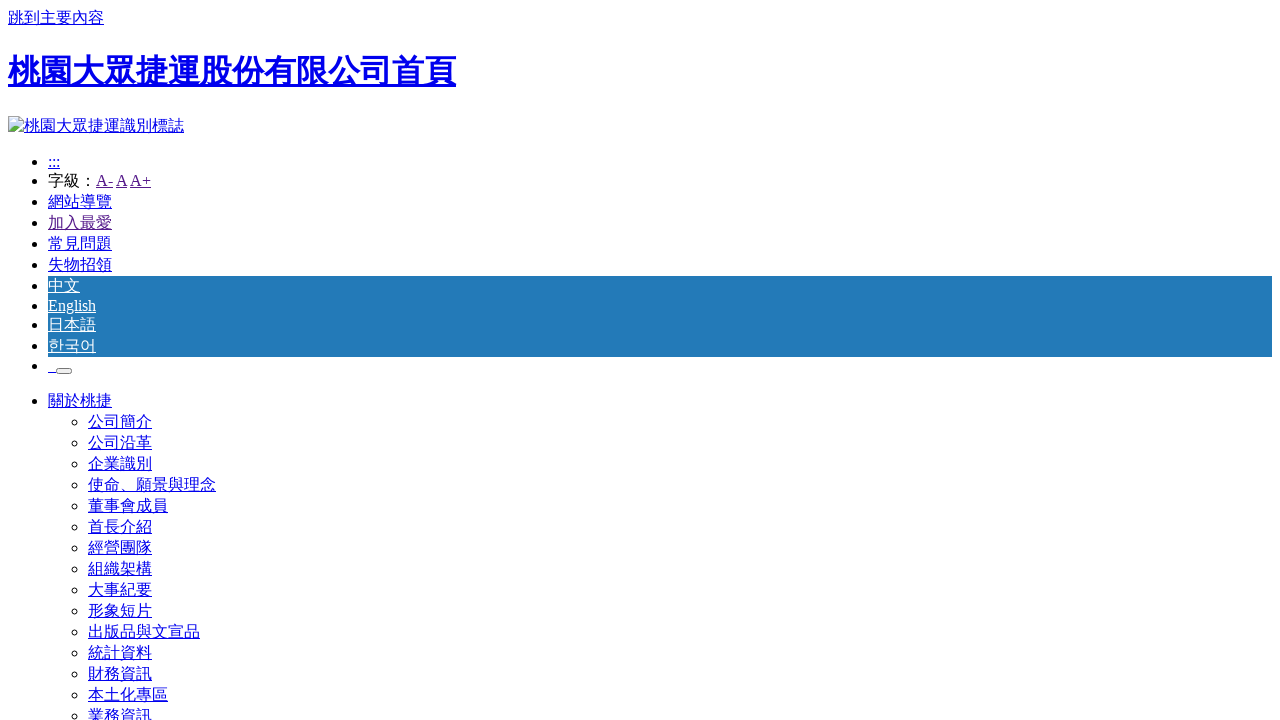